Tests AJAX functionality by clicking a button and waiting for dynamically loaded content (h1 and delayed h3 text) to appear on the page.

Starting URL: https://v1.training-support.net/selenium/ajax

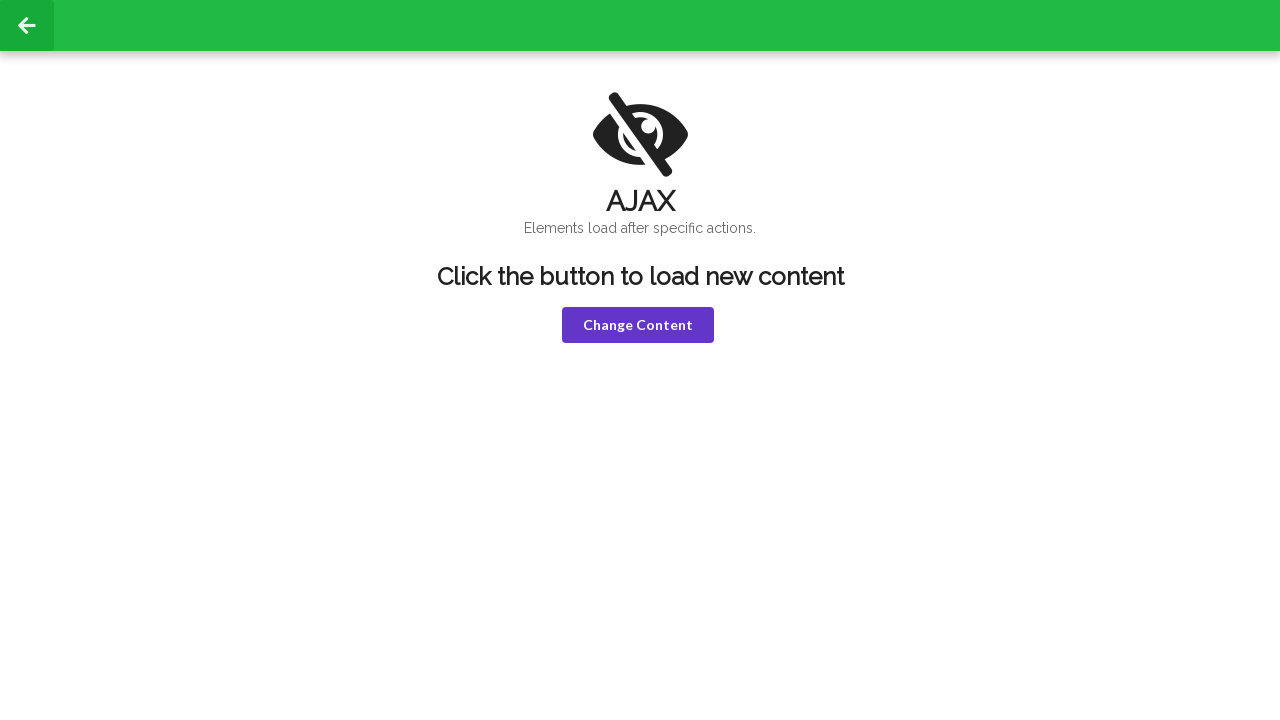

Clicked violet button to trigger AJAX content loading at (638, 325) on button.violet
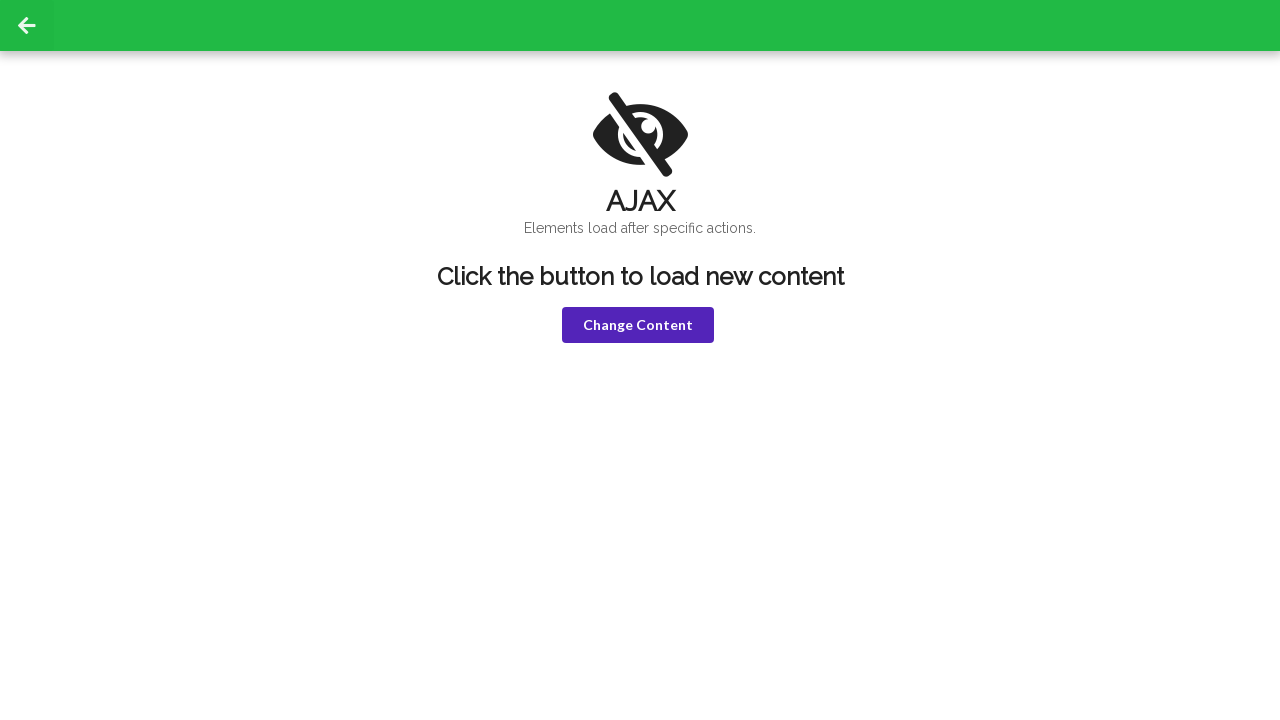

H1 element became visible after AJAX request
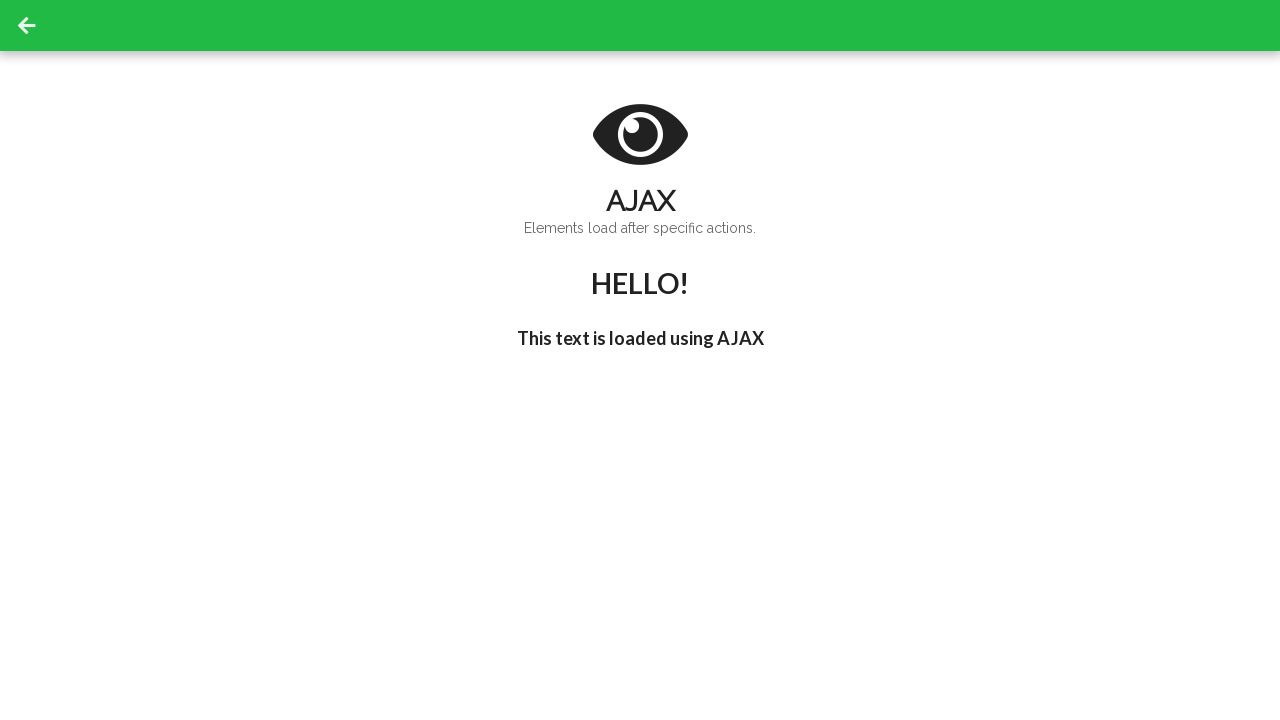

Delayed h3 text 'I'm late!' appeared on the page
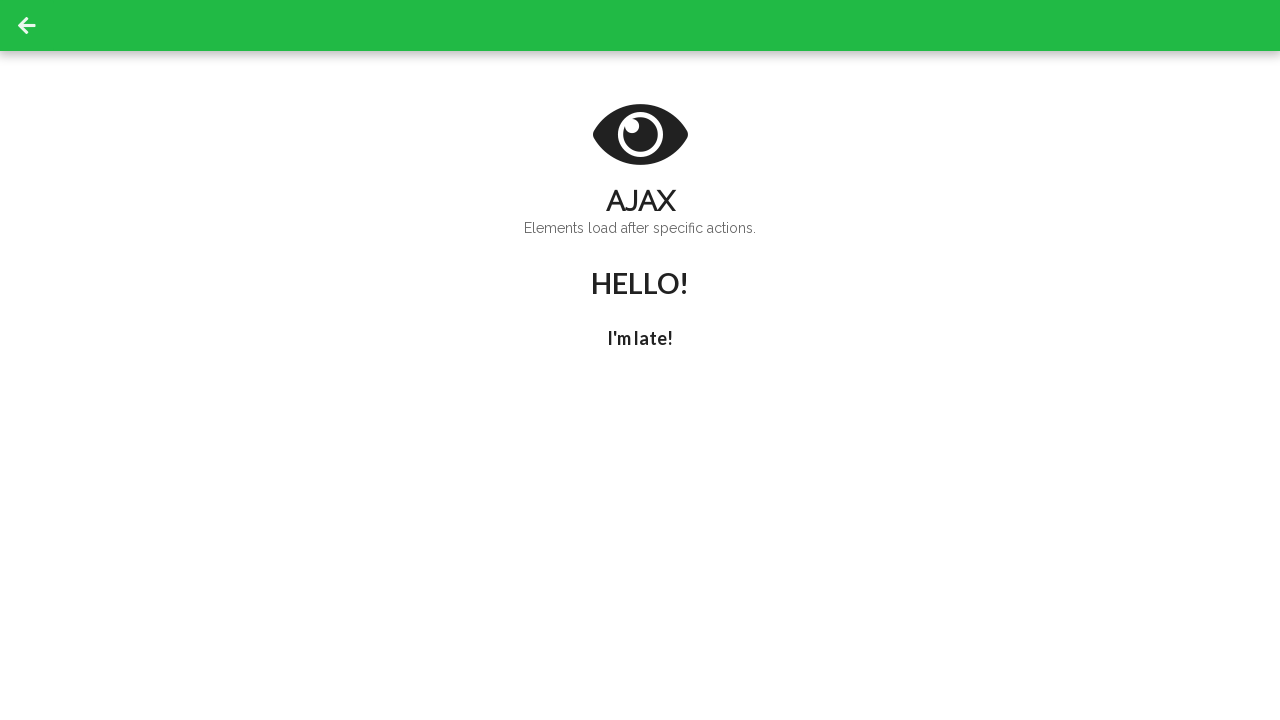

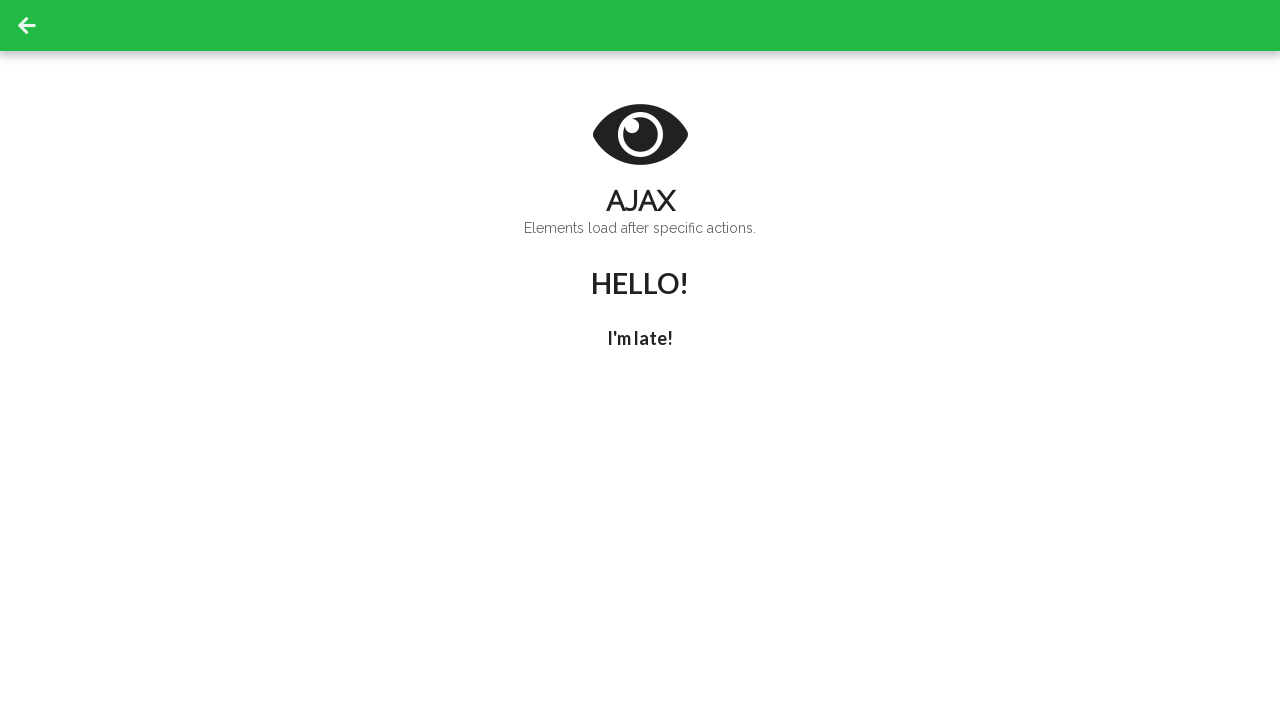